Tests clicking the "Loading images" link and verifies the page loads

Starting URL: https://bonigarcia.dev/selenium-webdriver-java/

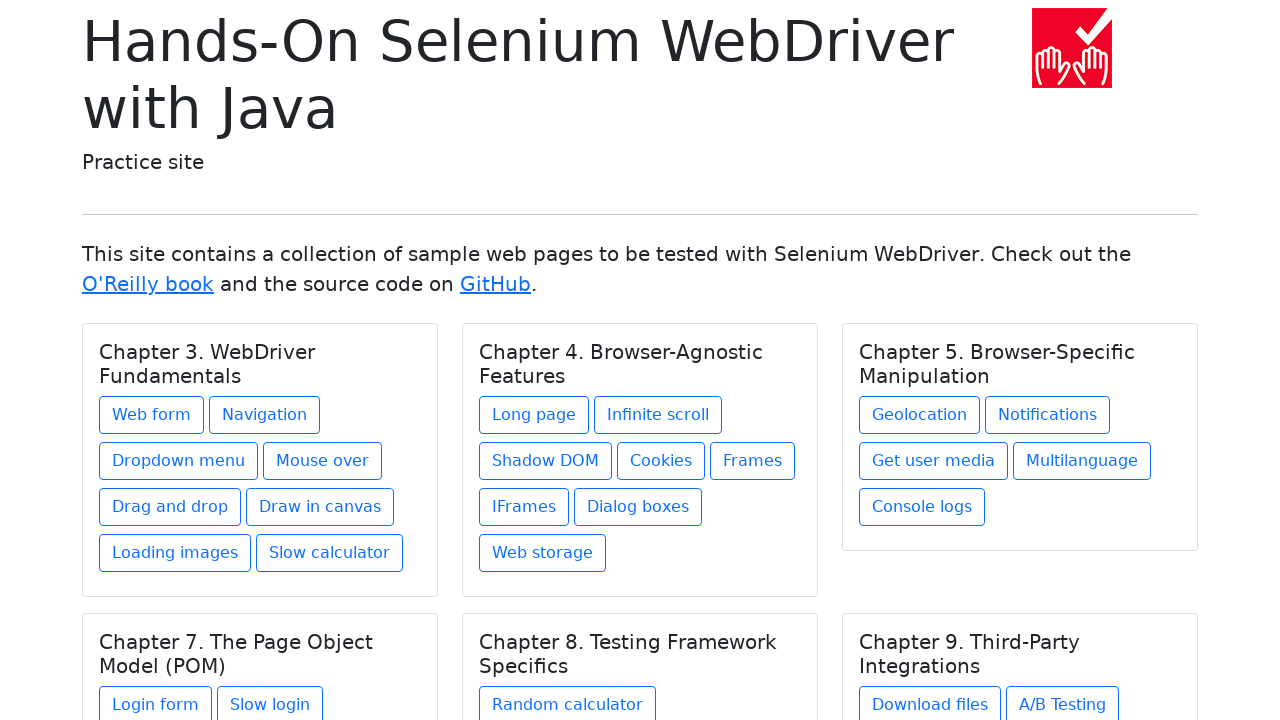

Clicked on 'Loading images' link at (175, 553) on text=Loading images
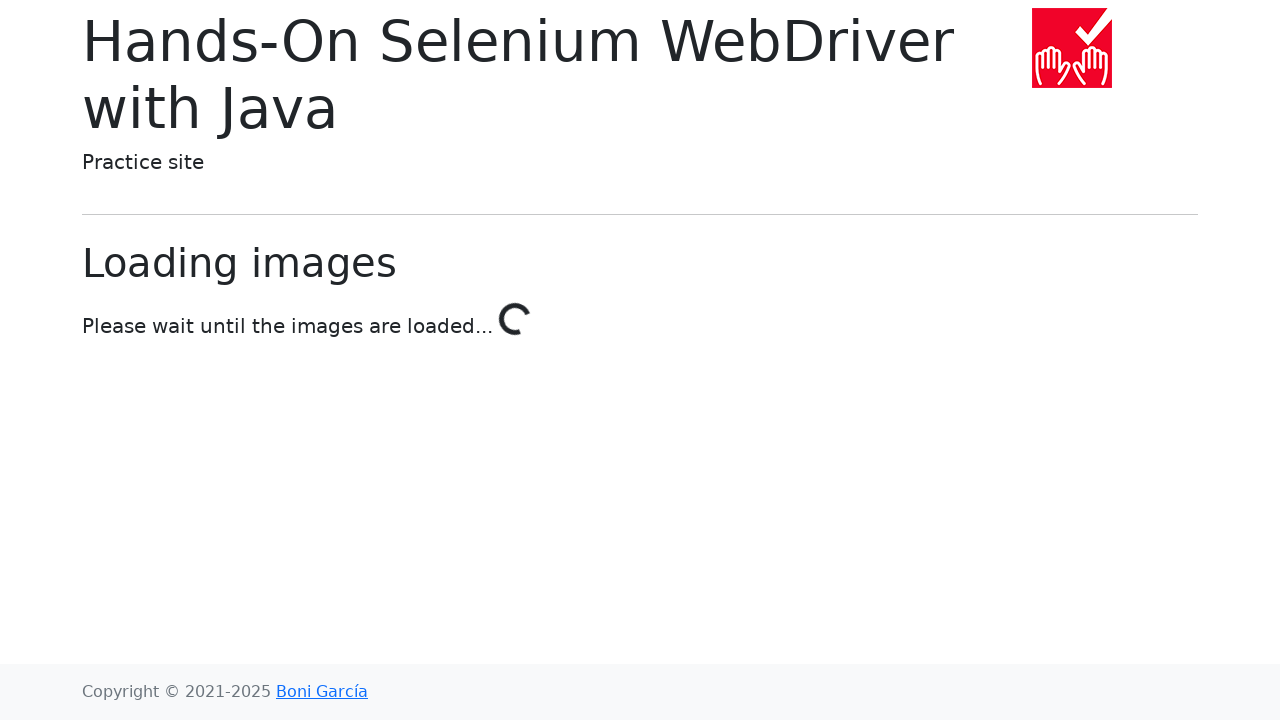

Page loaded - domcontentloaded state reached
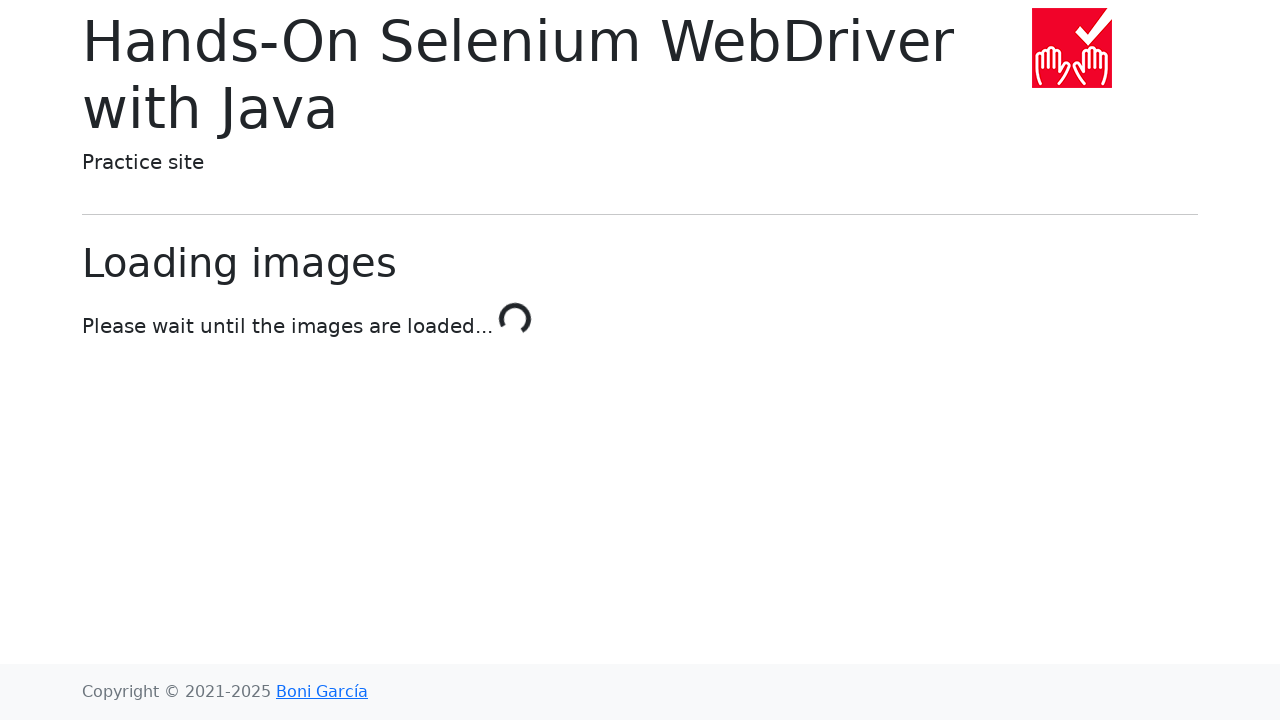

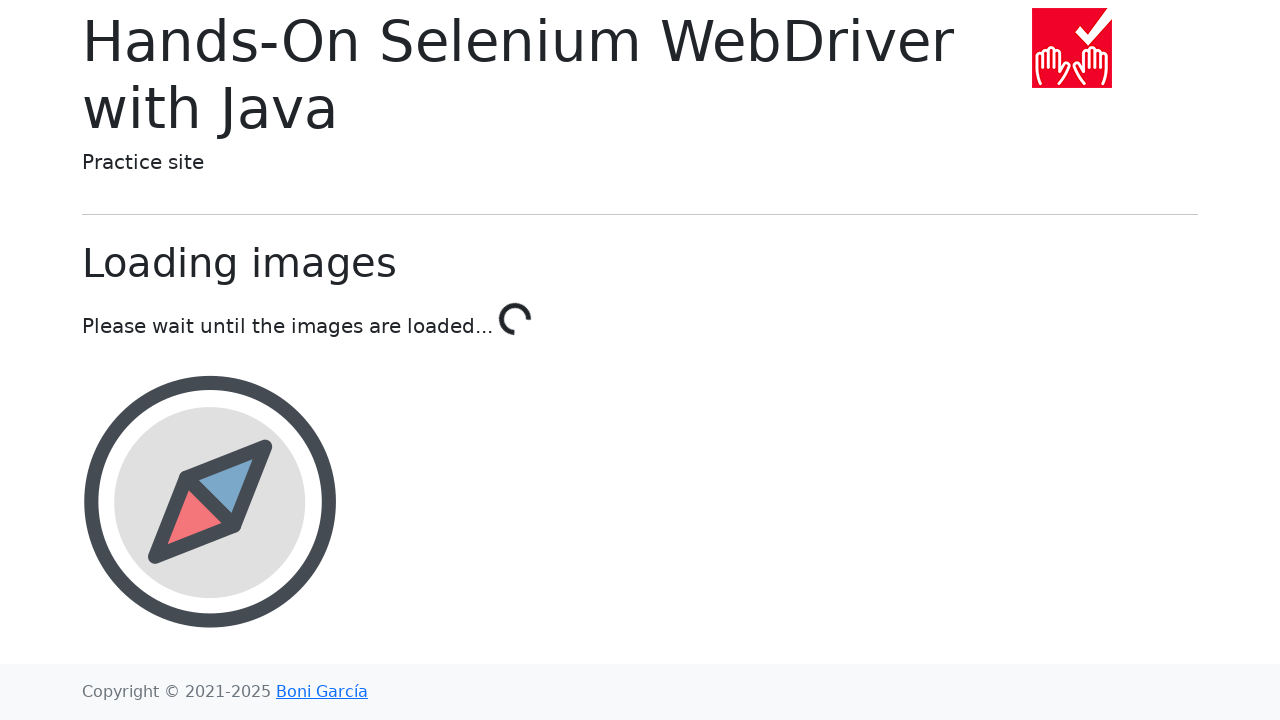